Tests various UI elements and navigation on a Russian sports/lifestyle website, including clicking "more news" button, navigating to all news page, clicking "more reviews", navigating to reviews page, and navigating to the "Money" section.

Starting URL: https://www.sport-express.ru/zozh/life/

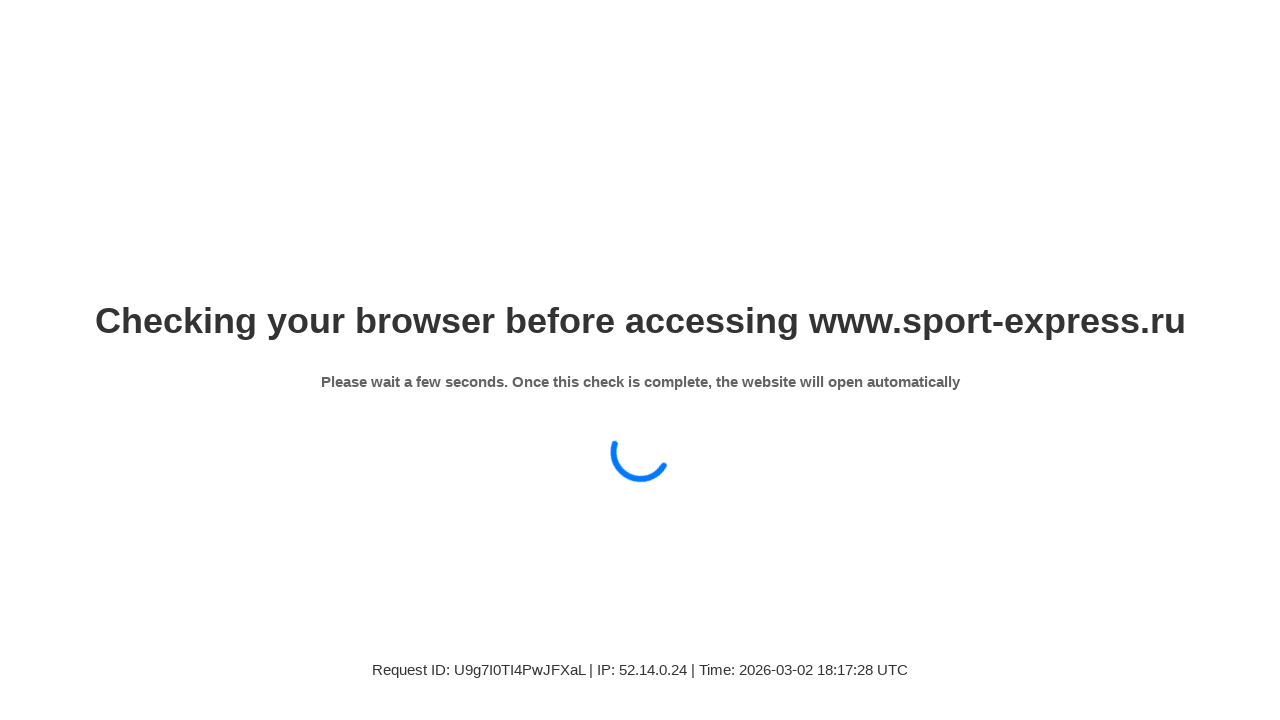

Waited 6 seconds for page to load
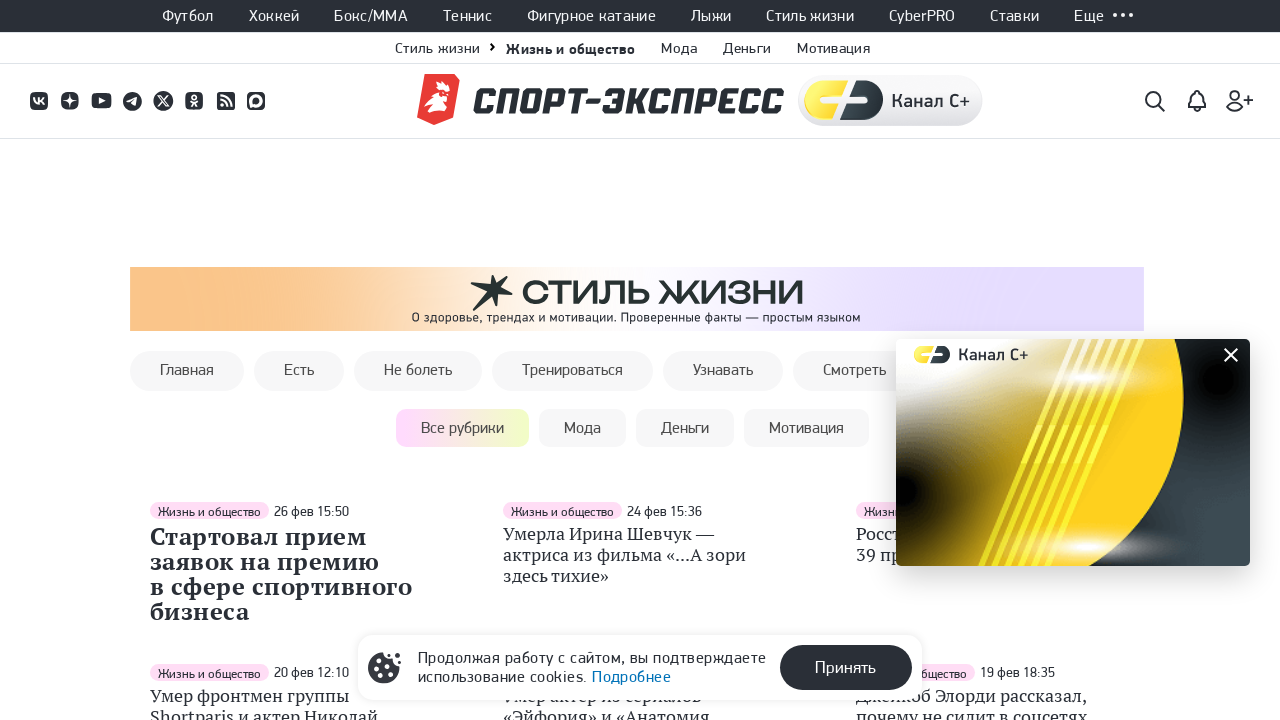

Verified branded buttons image element exists
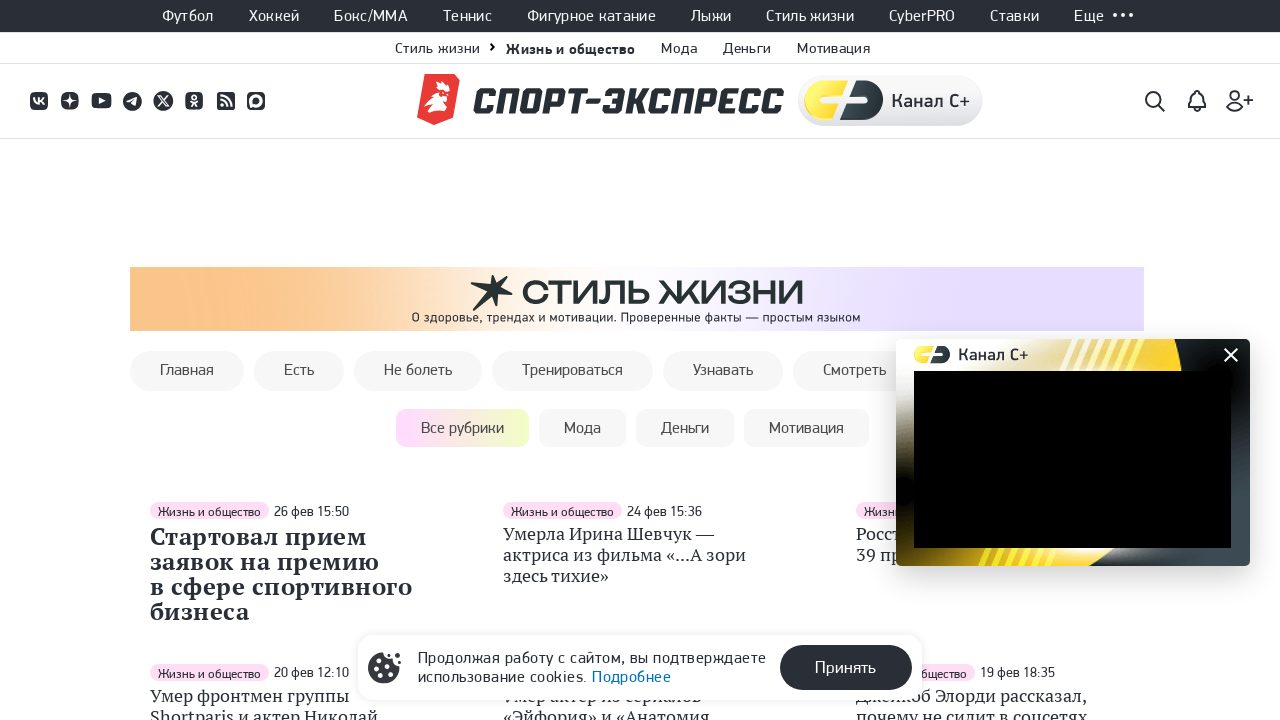

Verified news section exists
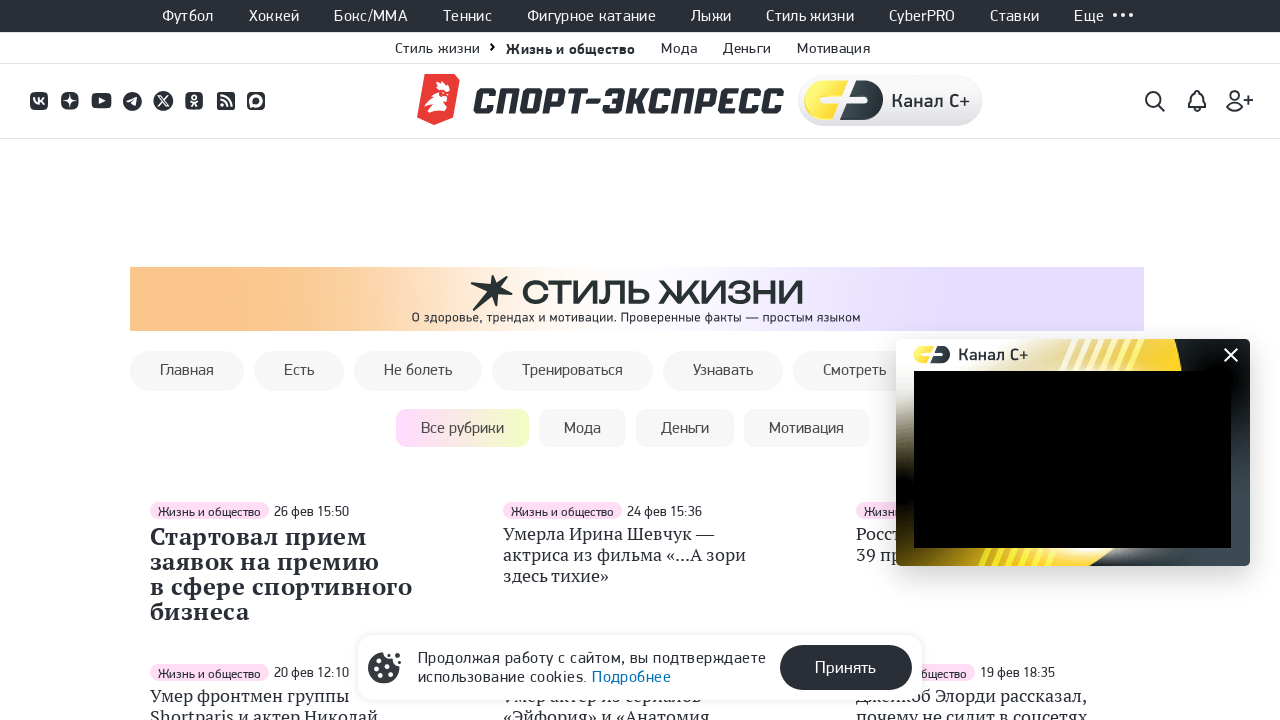

Clicked 'more news' button at (561, 361) on xpath=//div[@class='ls-button ls-button--color-white ls-top-news__more-button']
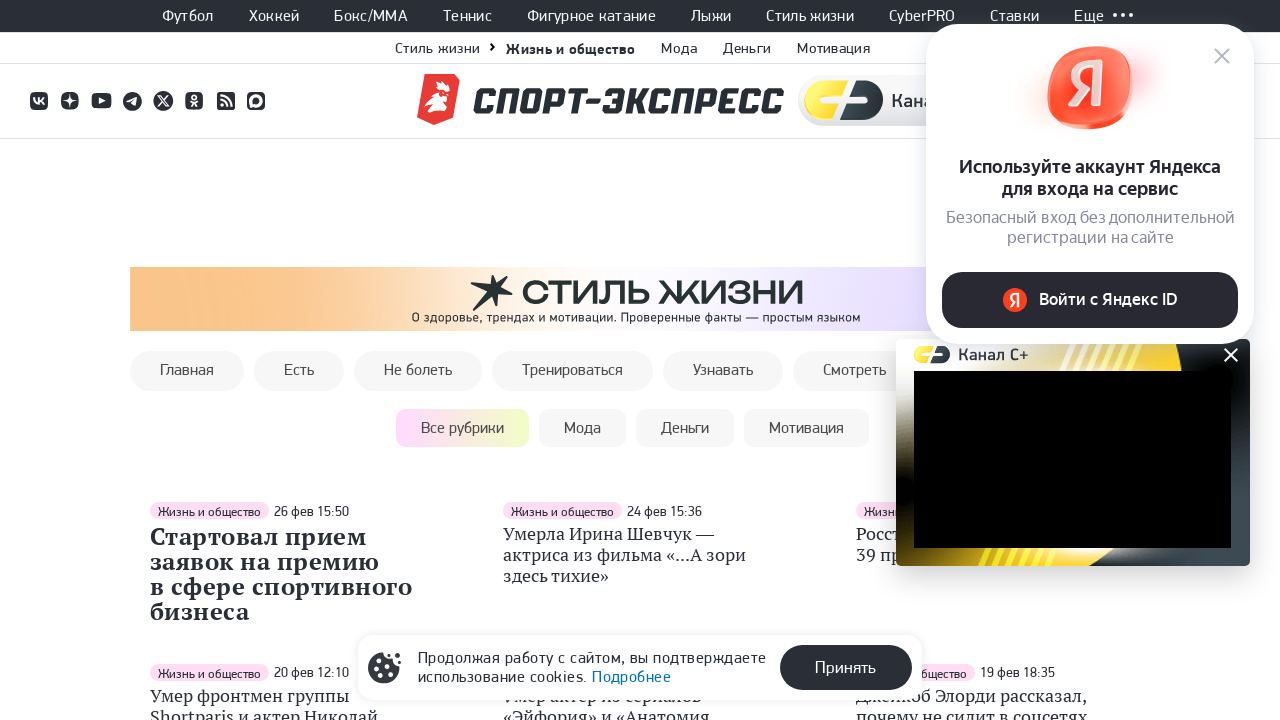

Clicked 'All news' link at (637, 361) on xpath=//a[@class='ls-button ls-button--color-color'][contains(text(),'Все новост
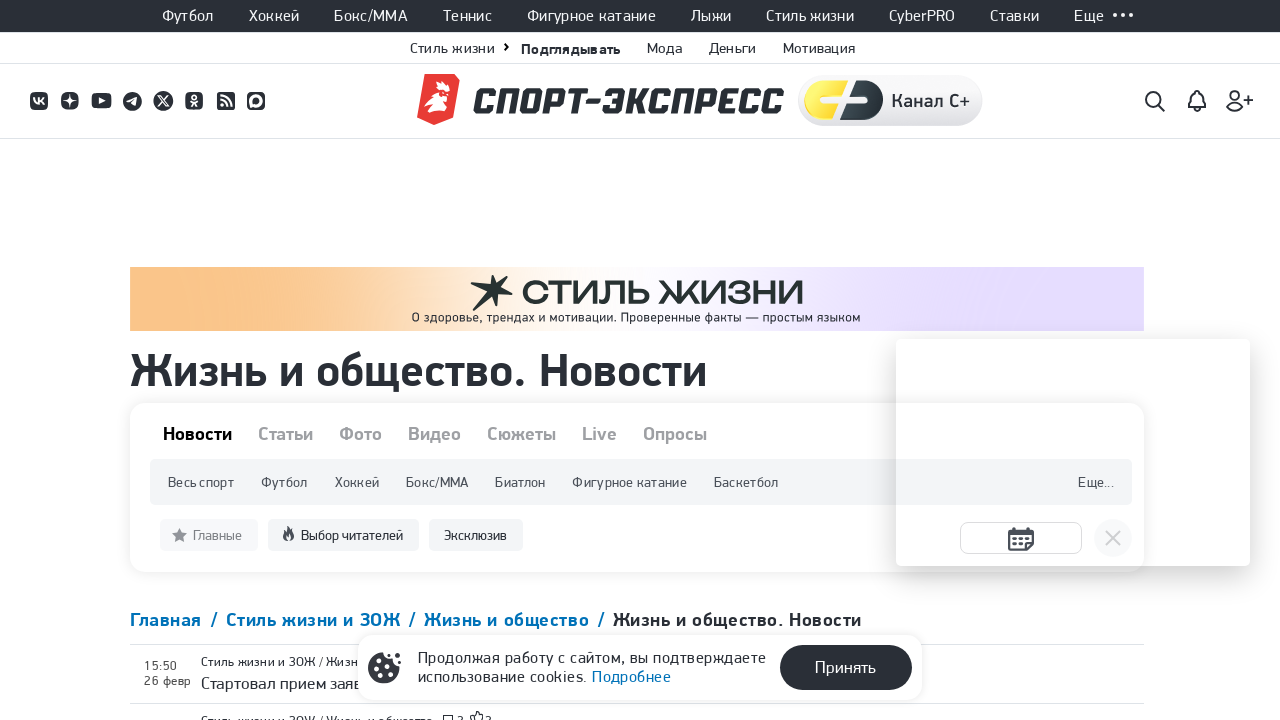

Navigated to all news page
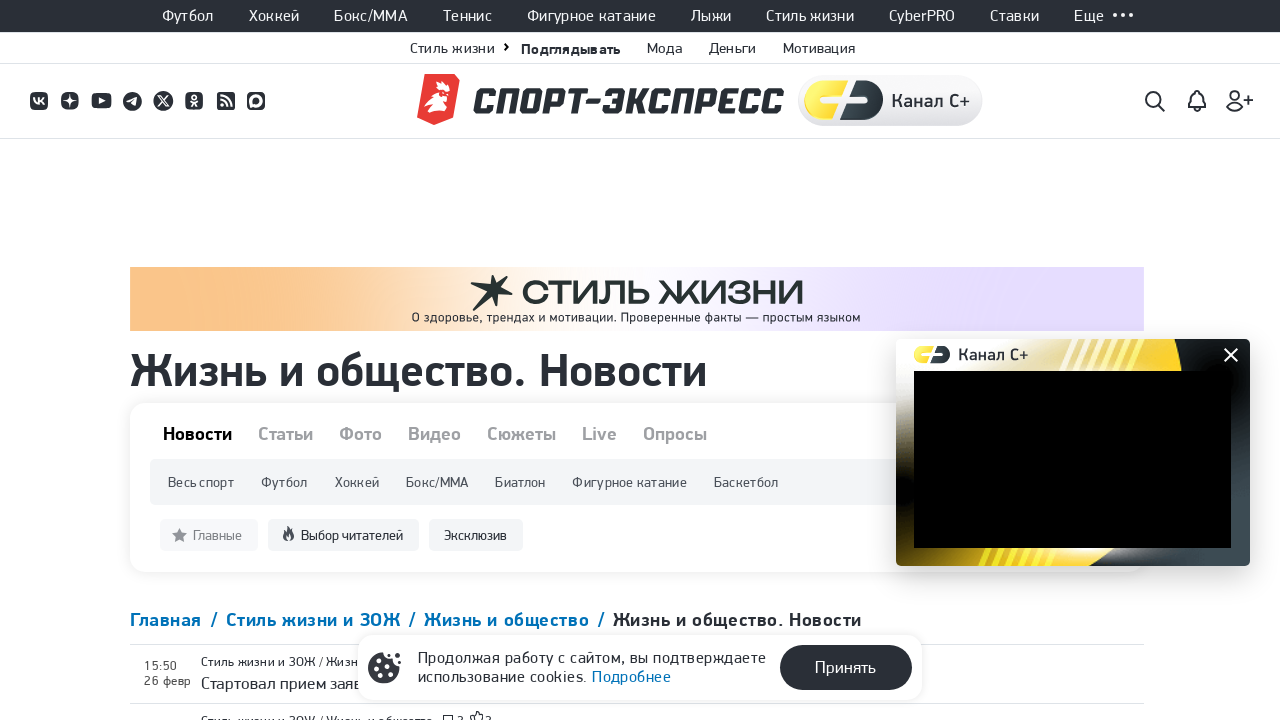

Navigated back to life section
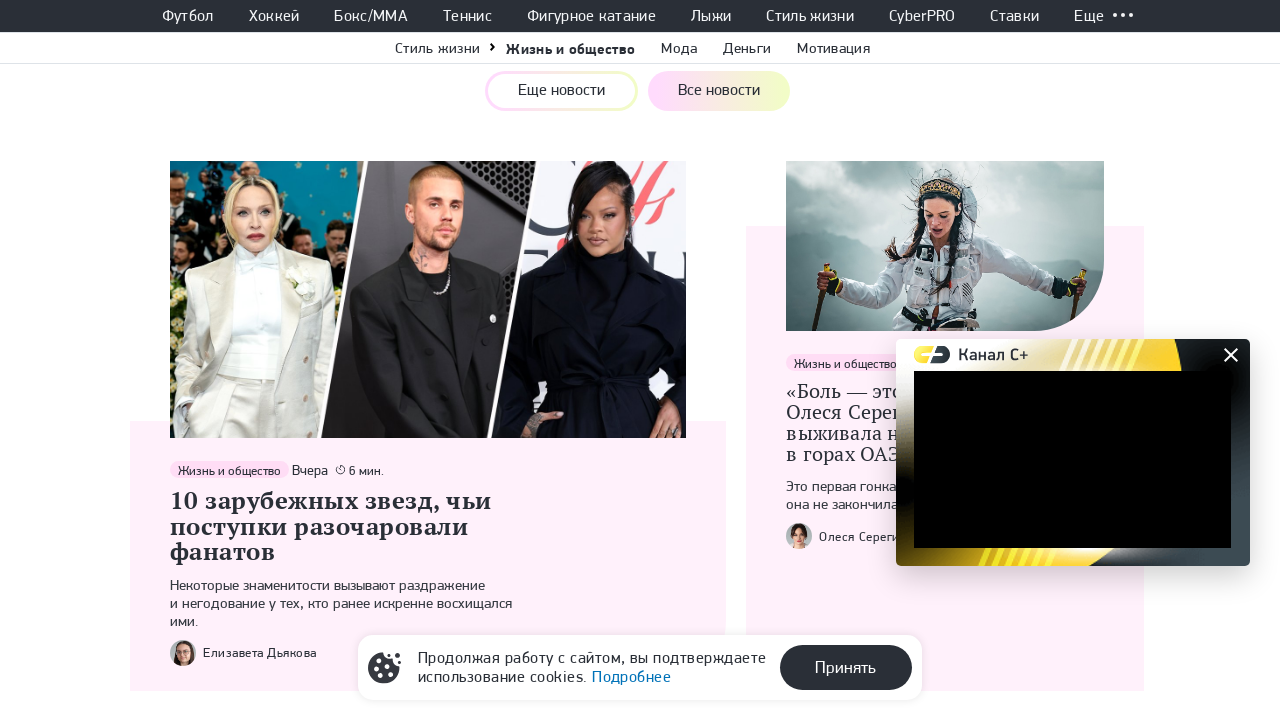

Verified reviews section exists
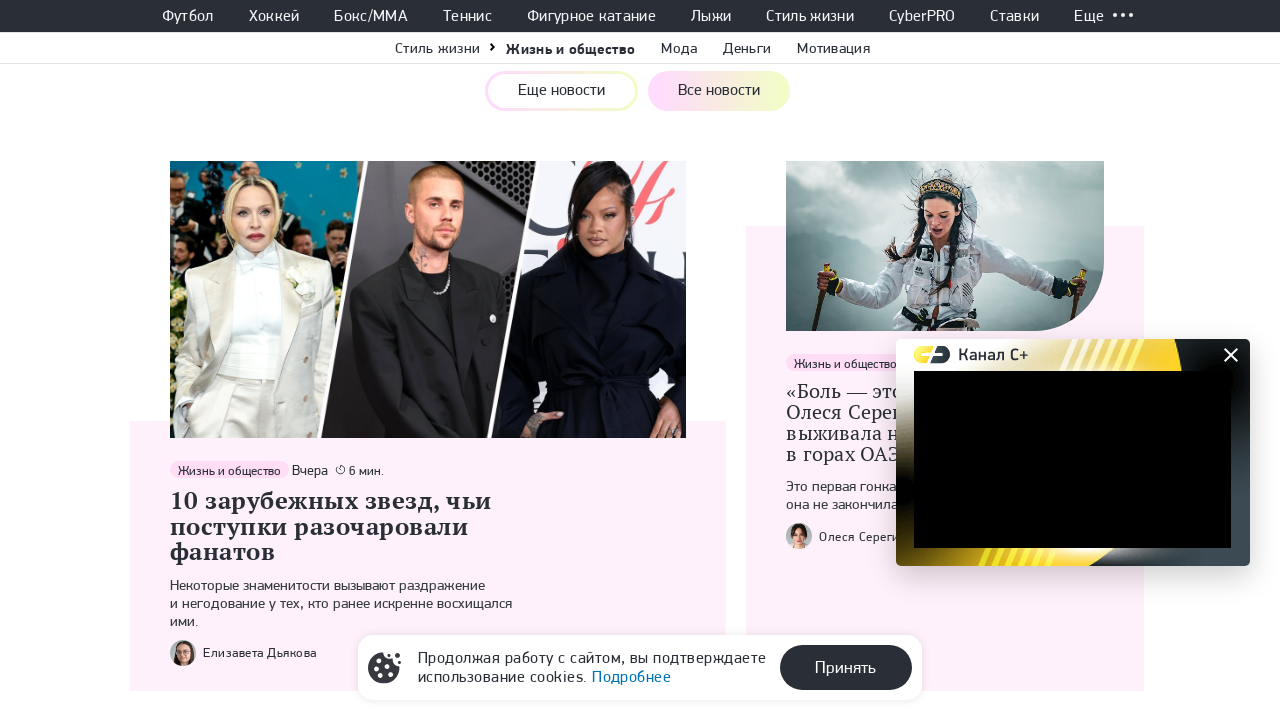

Clicked 'more reviews' button at (552, 360) on xpath=//div[@class='ls-button ls-button--color-white ls-main-articles__more-butt
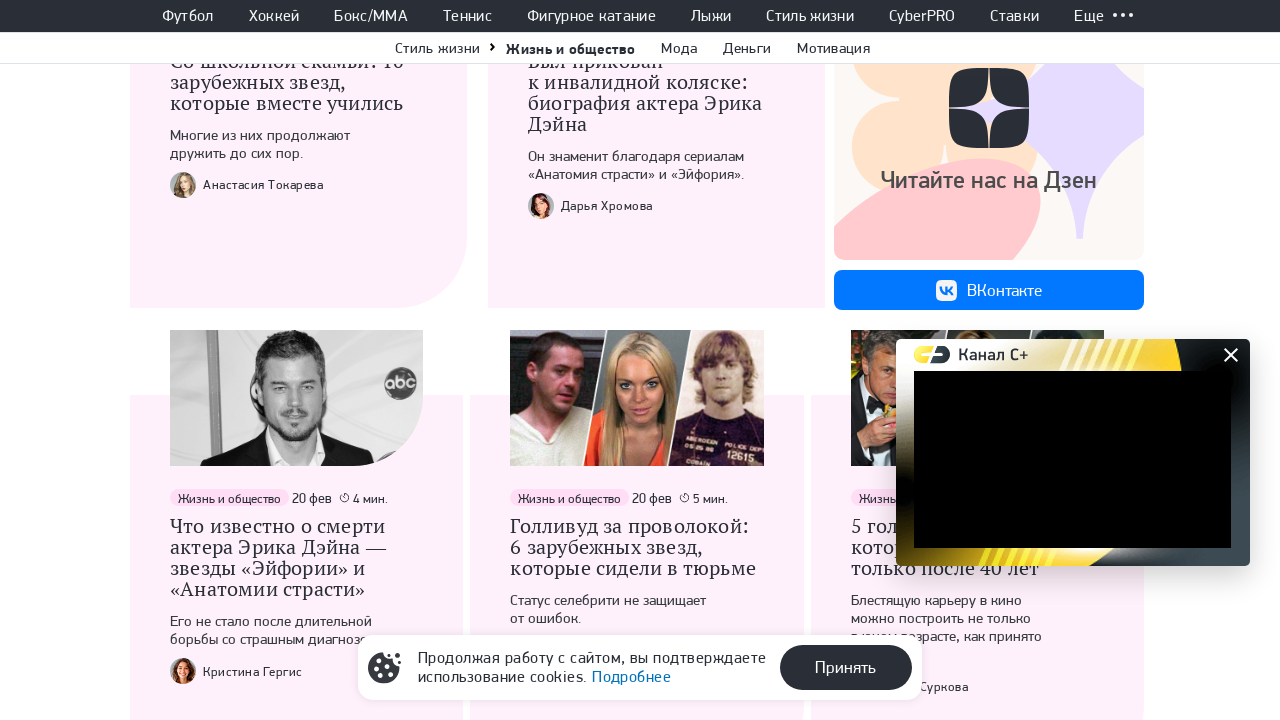

Clicked 'More articles' link at (637, 360) on xpath=//a[contains(text(),'Больше статей')]
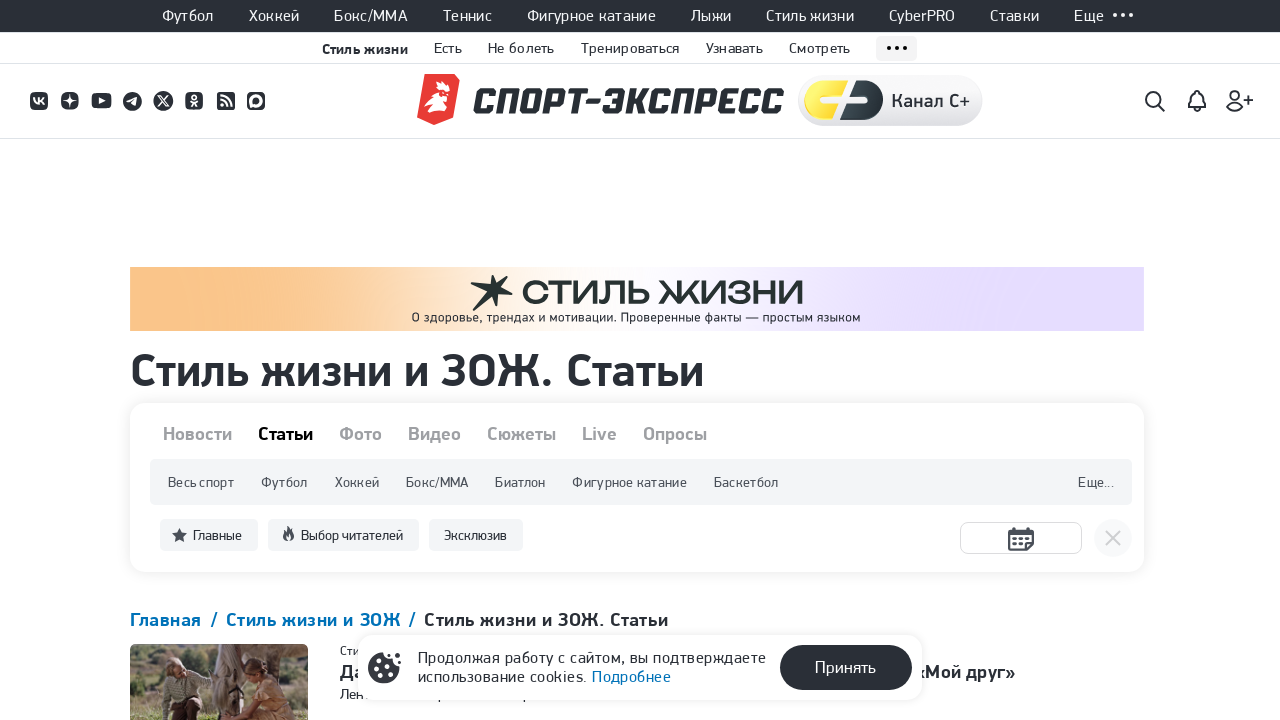

Navigated to reviews page
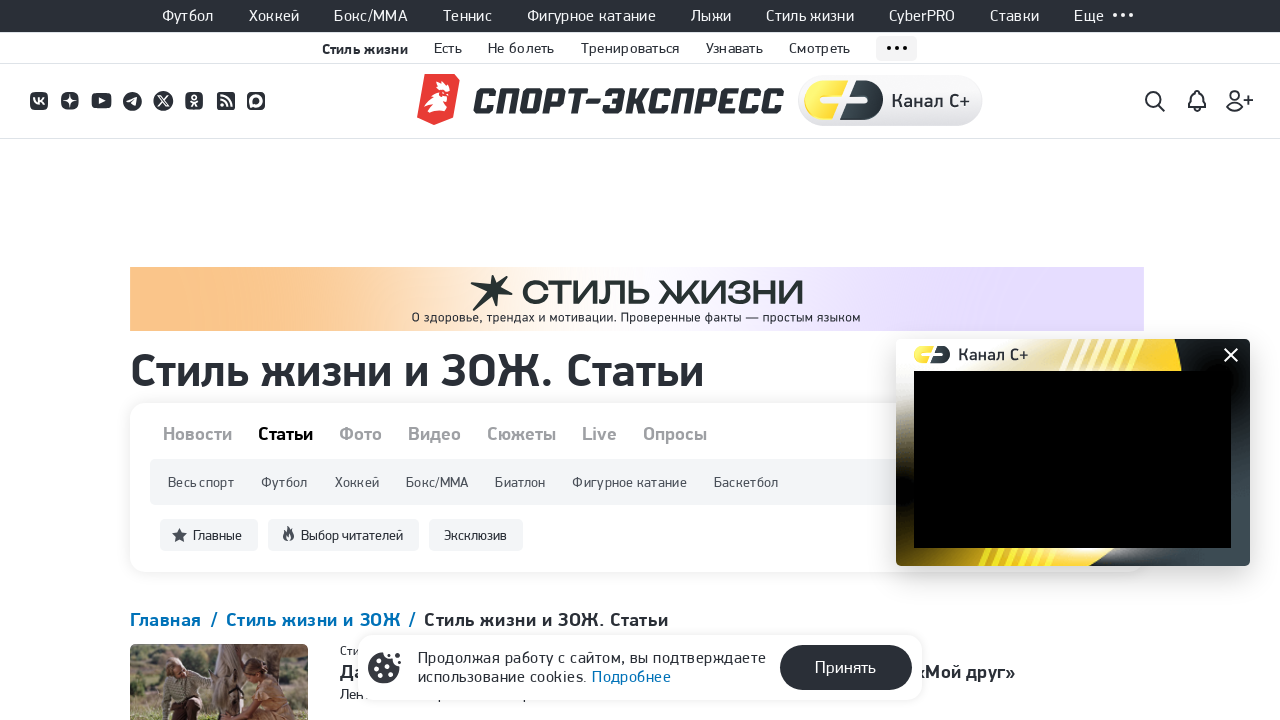

Navigated back to life section
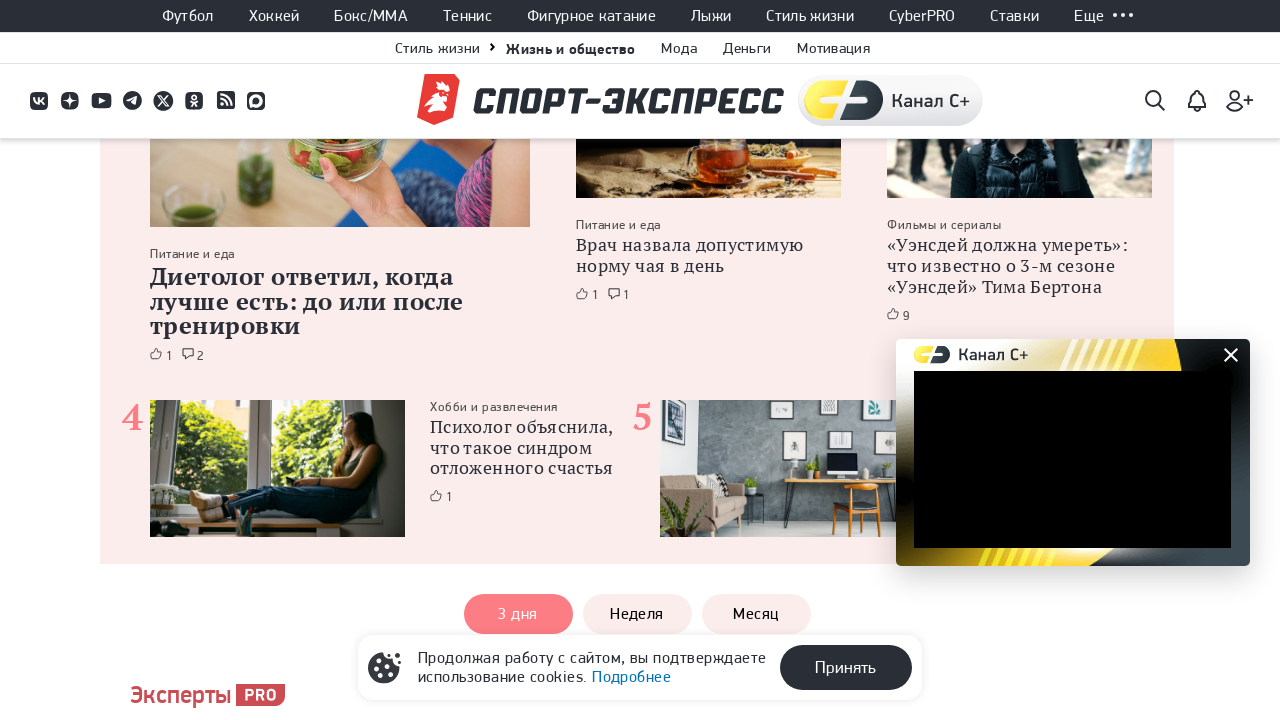

Verified popular materials section exists
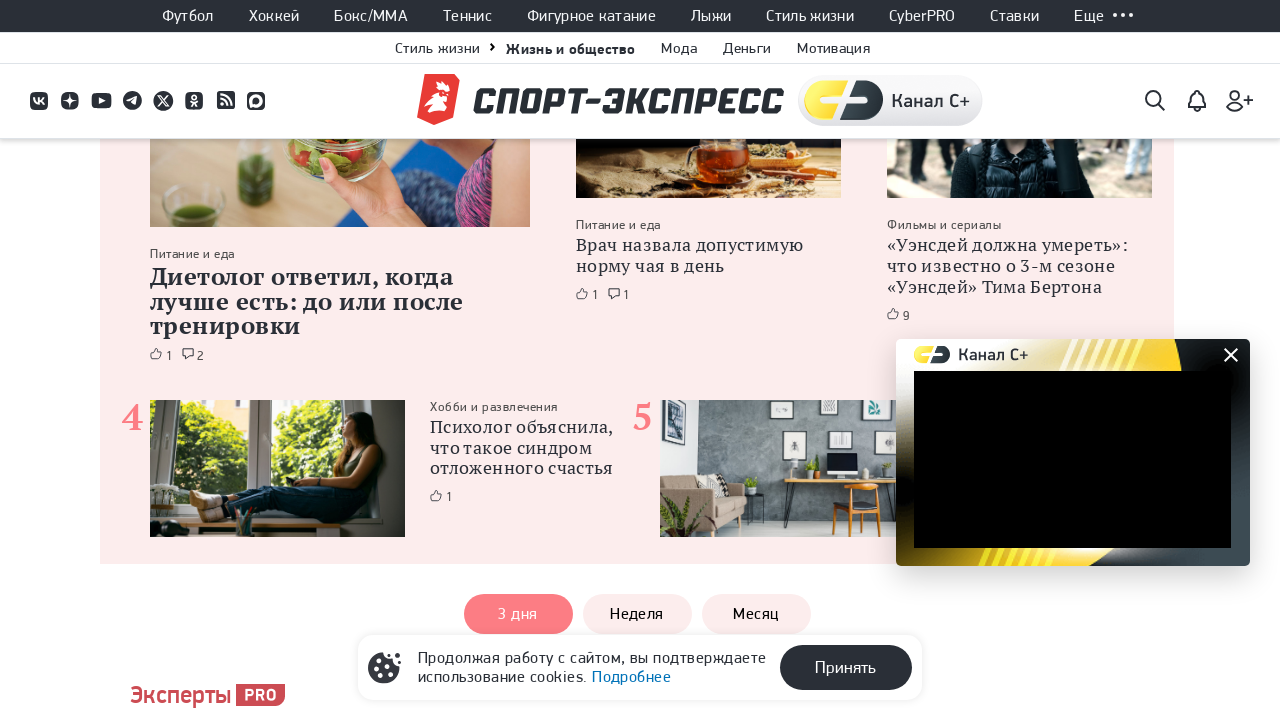

Verified expert section exists
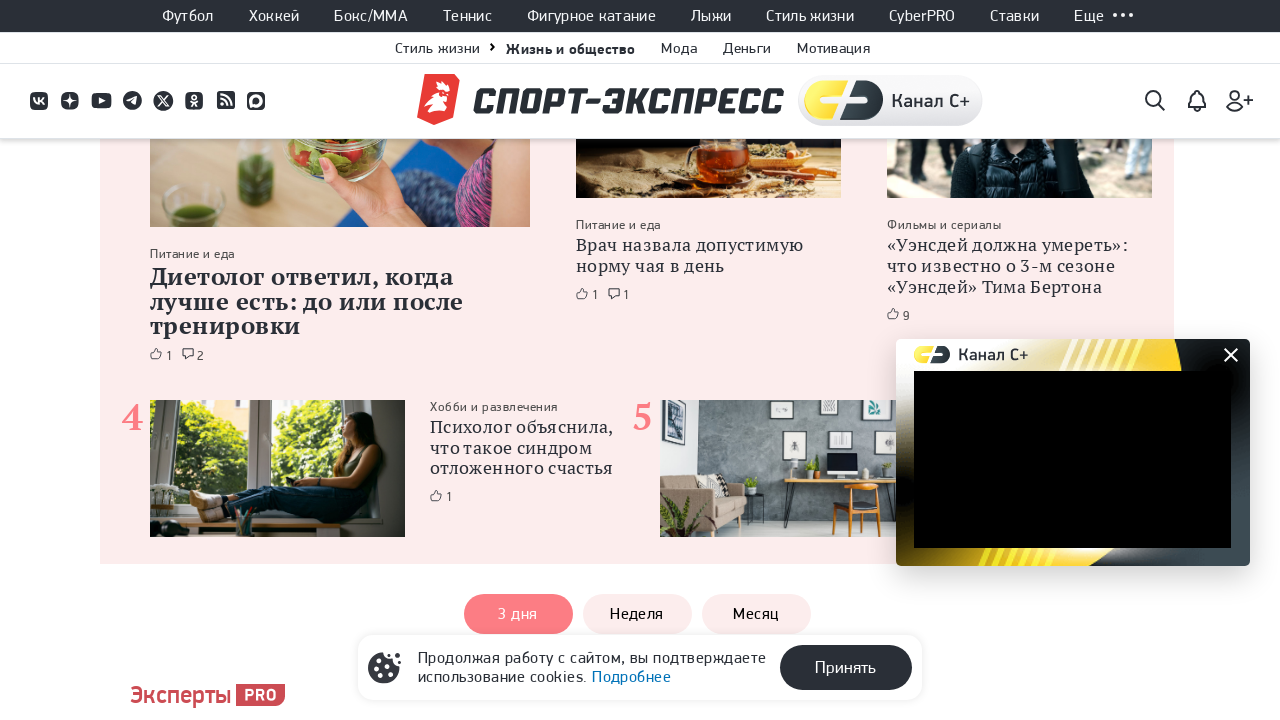

Clicked 'Money' section link at (684, 361) on xpath=//div[@class='ls-mainpage__rubrics ls-mainpage__rubrics--top']//div//a[@cl
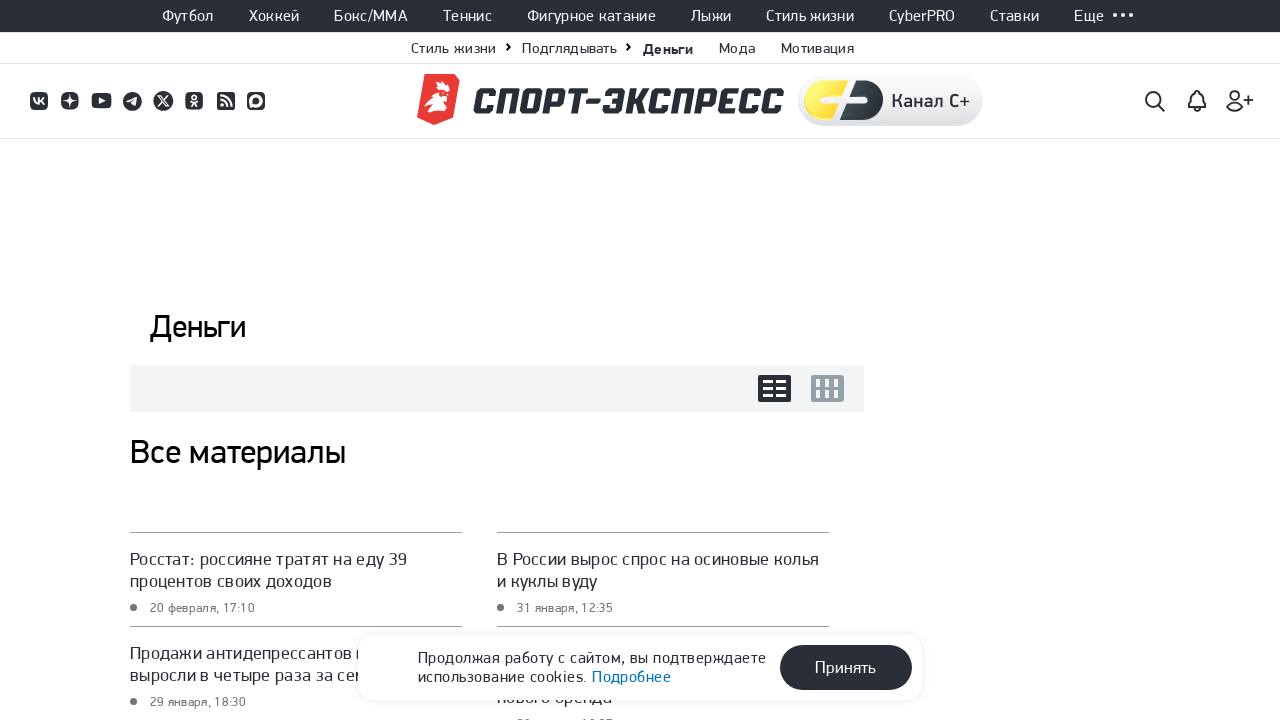

Navigated to Money section page
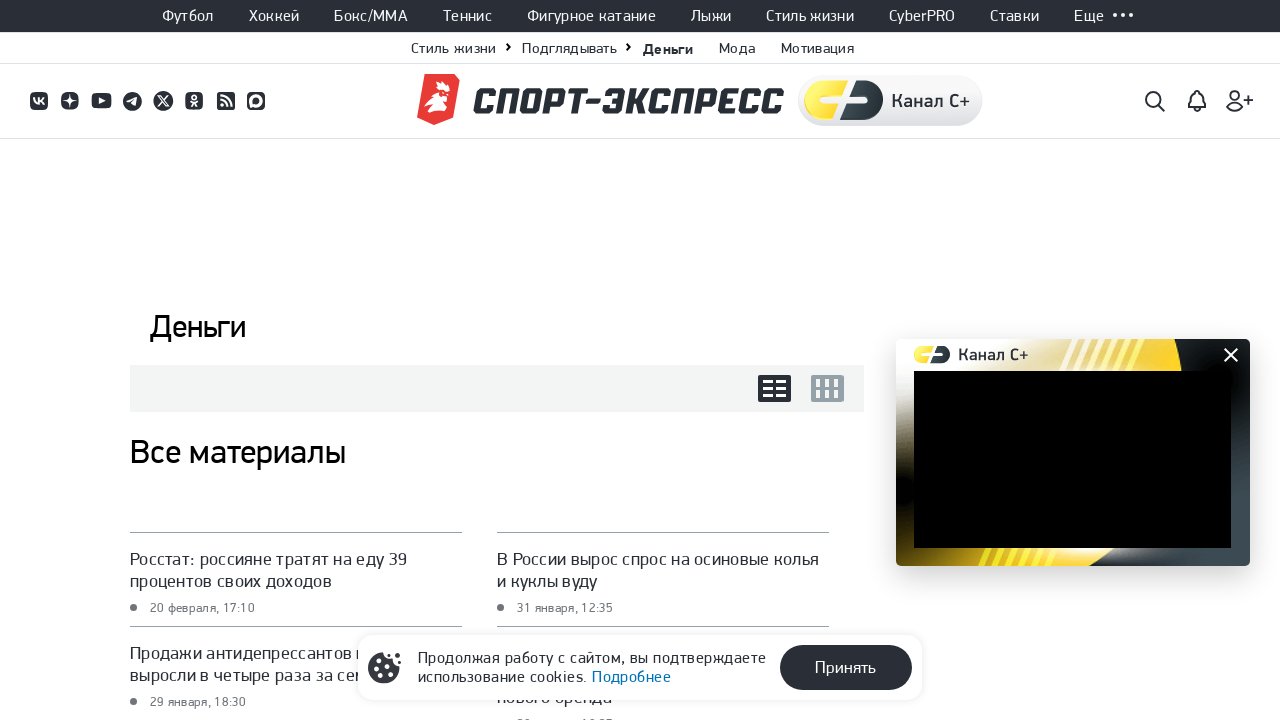

Verified Money section h1 heading exists
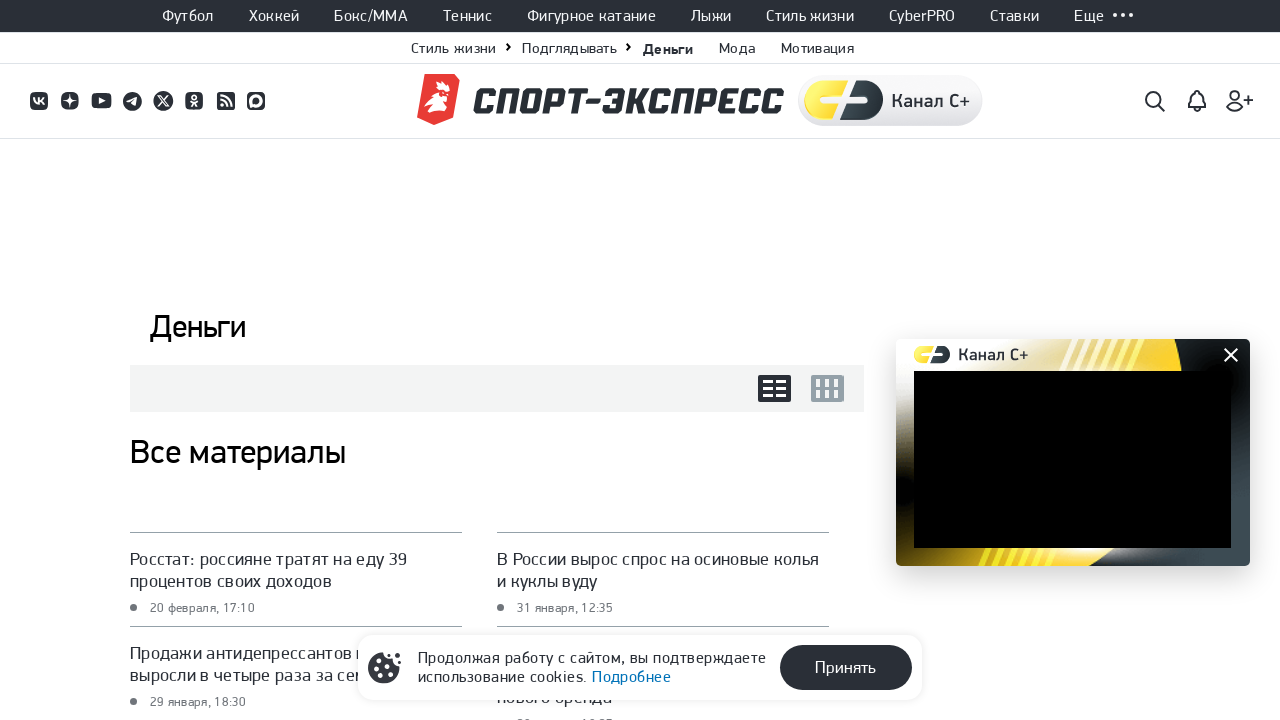

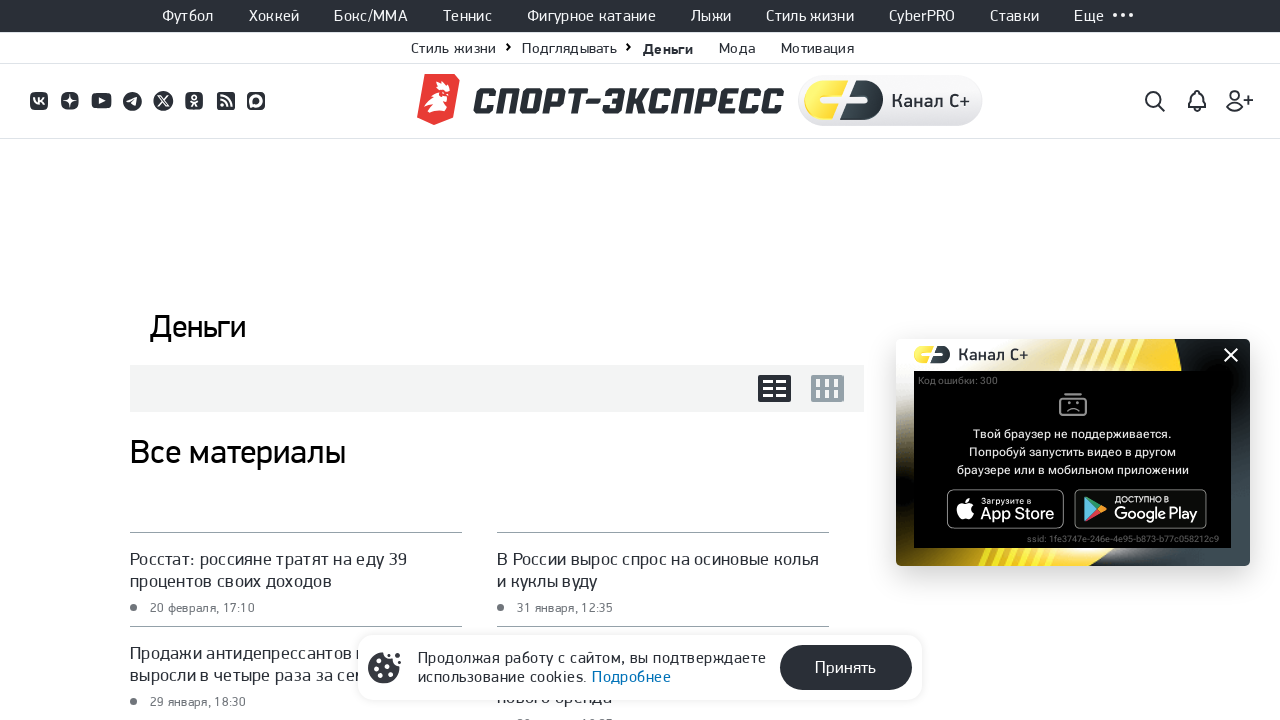